Tests the search functionality by navigating to the search page, entering "python" as a search term, and verifying that search results contain the search term.

Starting URL: https://www.99-bottles-of-beer.net/

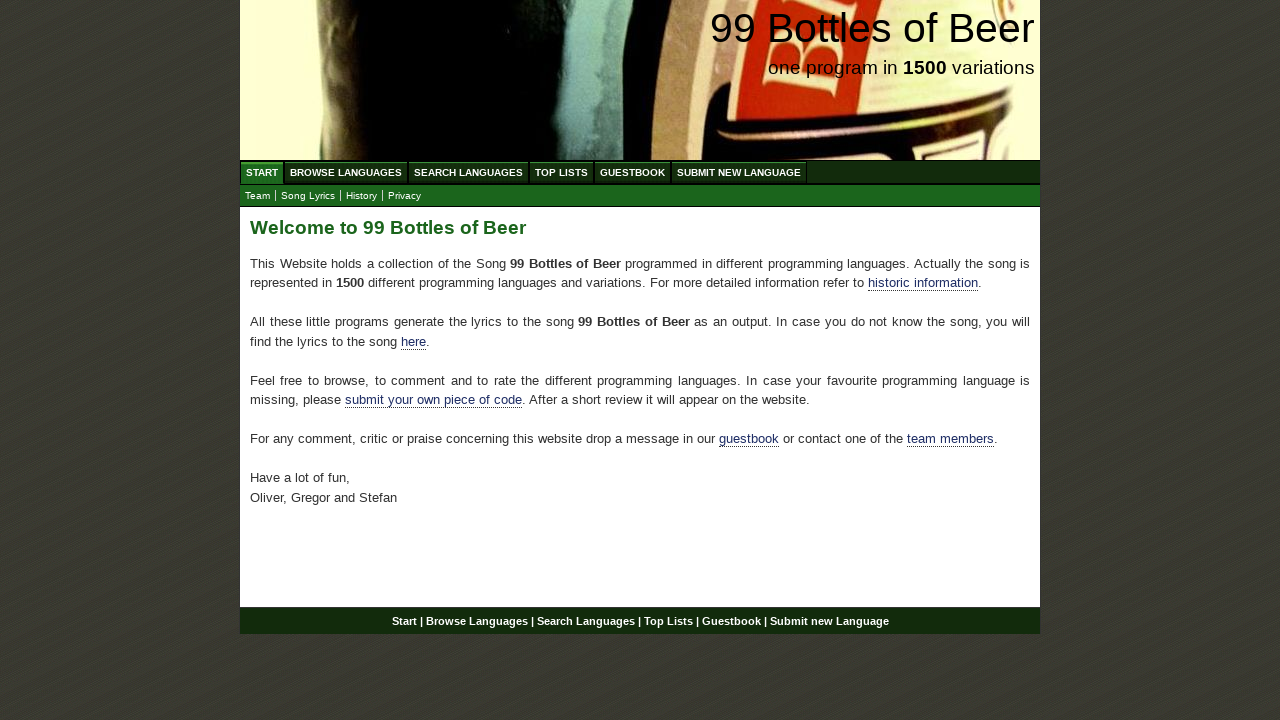

Clicked on Search Languages menu item at (468, 172) on xpath=//ul[@id='menu']/li/a[@href='/search.html']
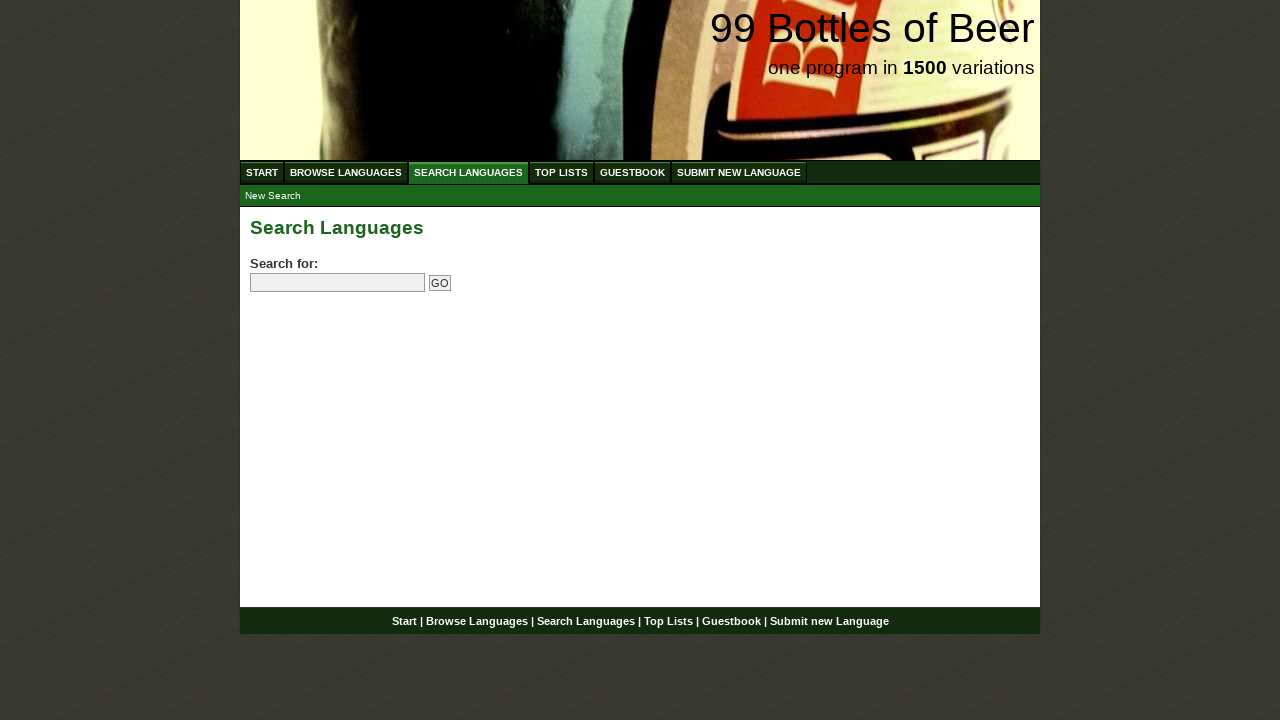

Clicked on the search field at (338, 283) on input[name='search']
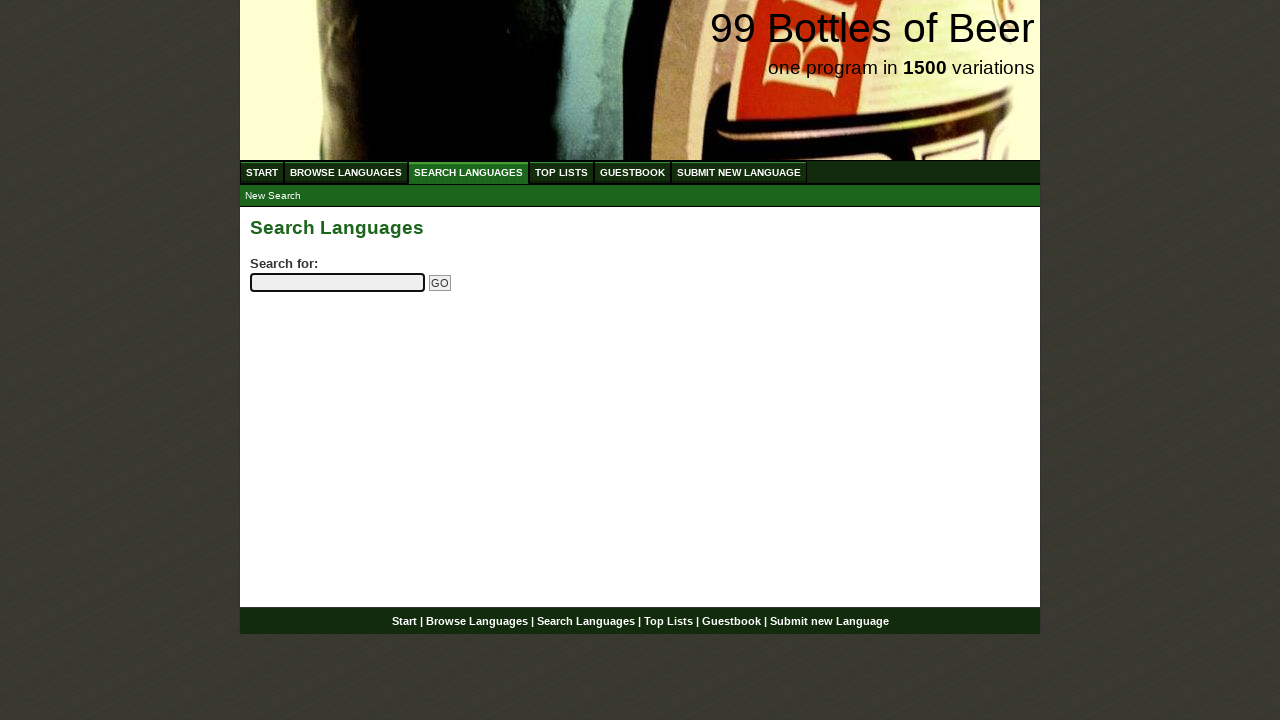

Entered 'python' as search term on input[name='search']
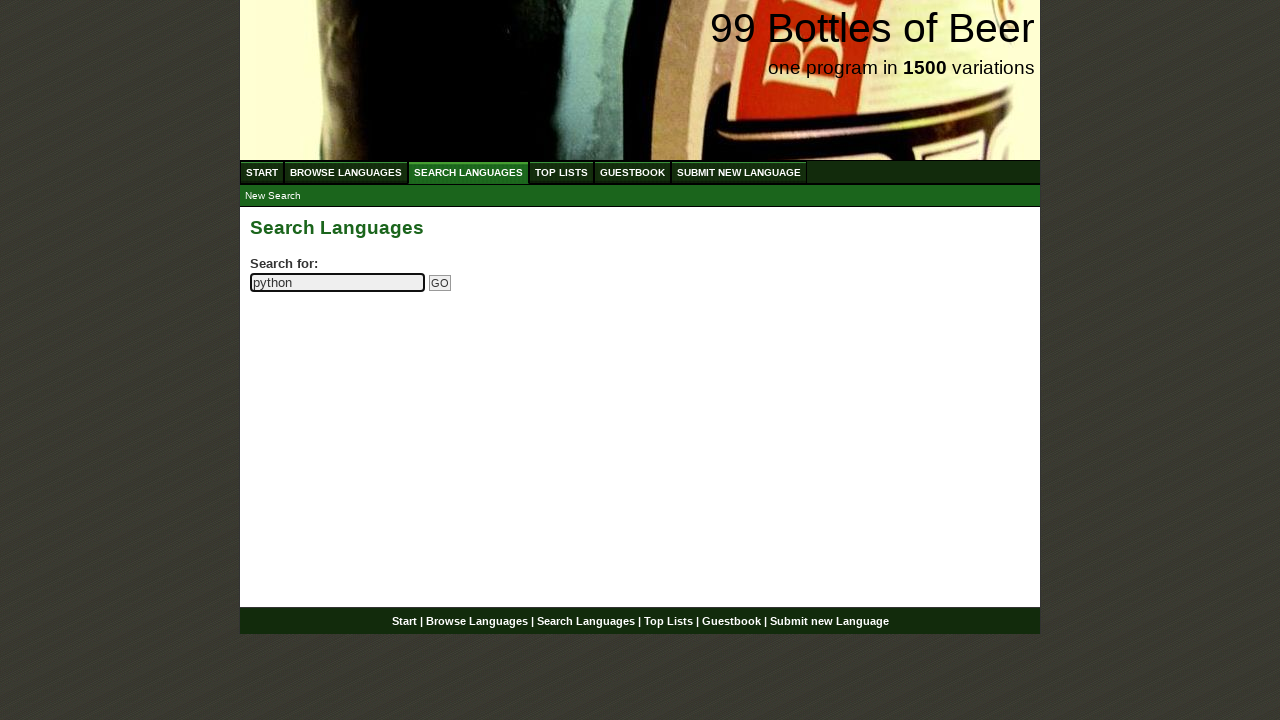

Clicked the submit search button at (440, 283) on input[name='submitsearch']
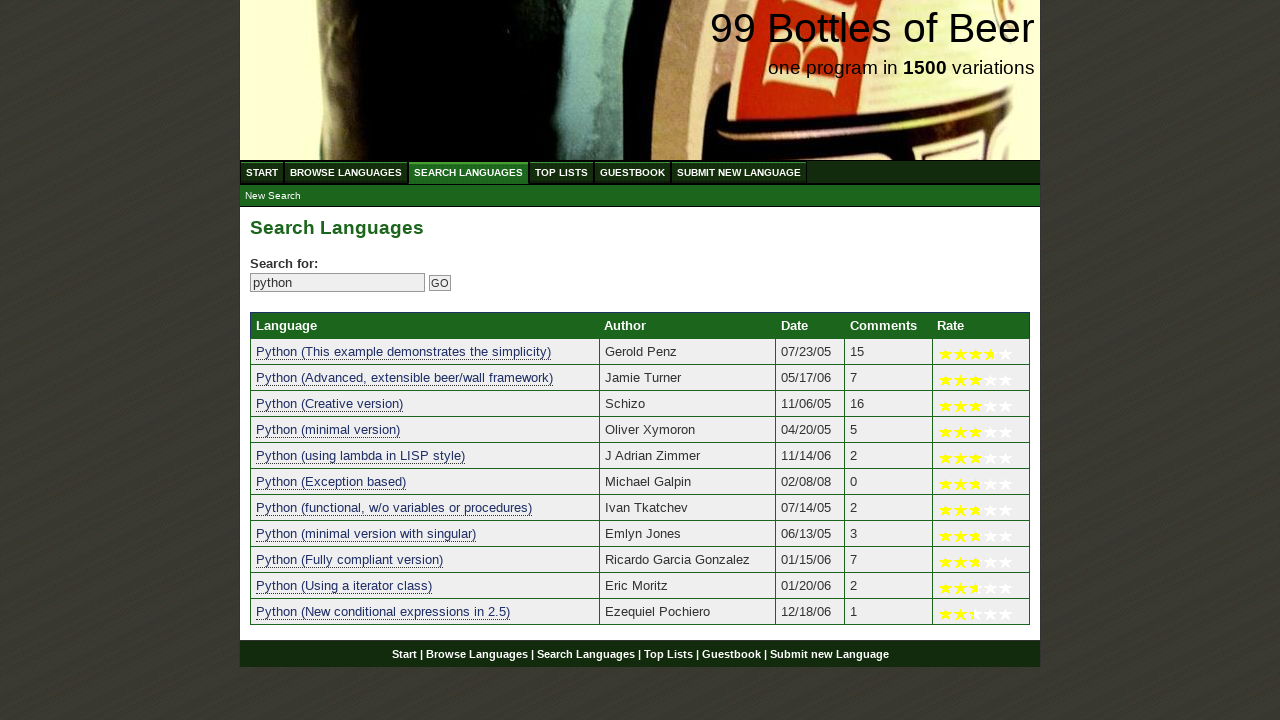

Search results table loaded successfully
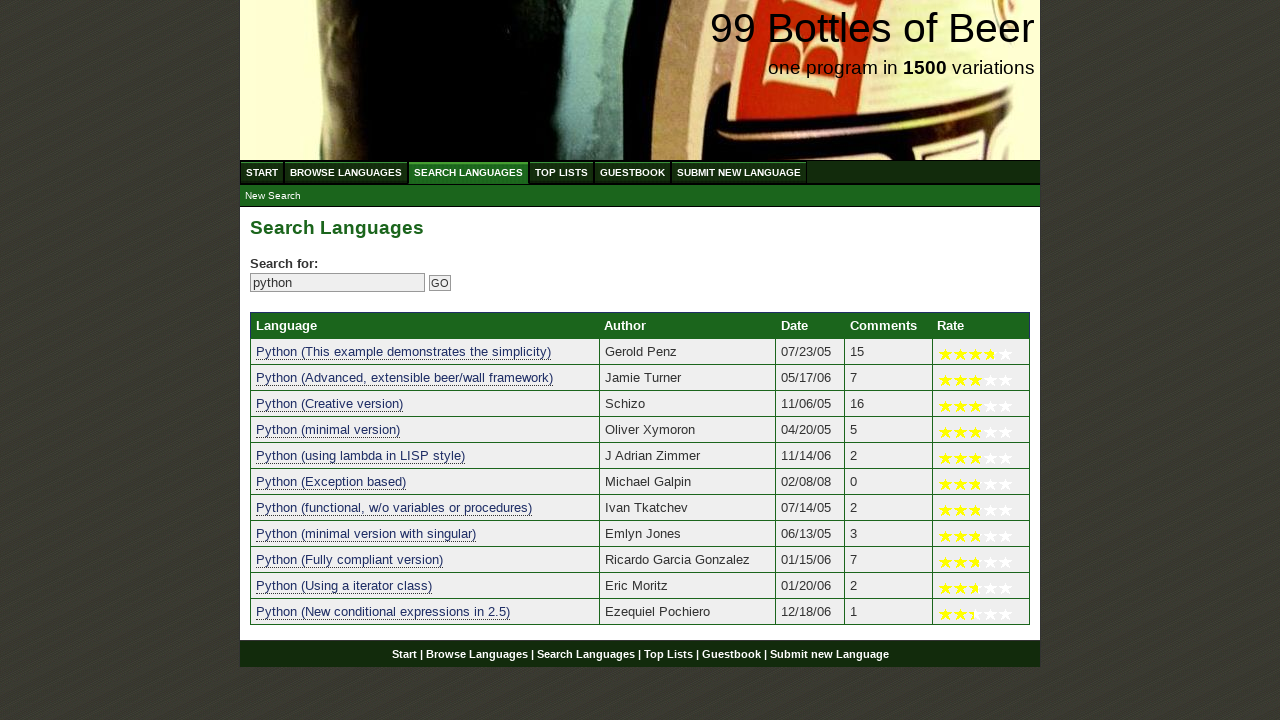

Verified search results contain 11 language(s) matching 'python'
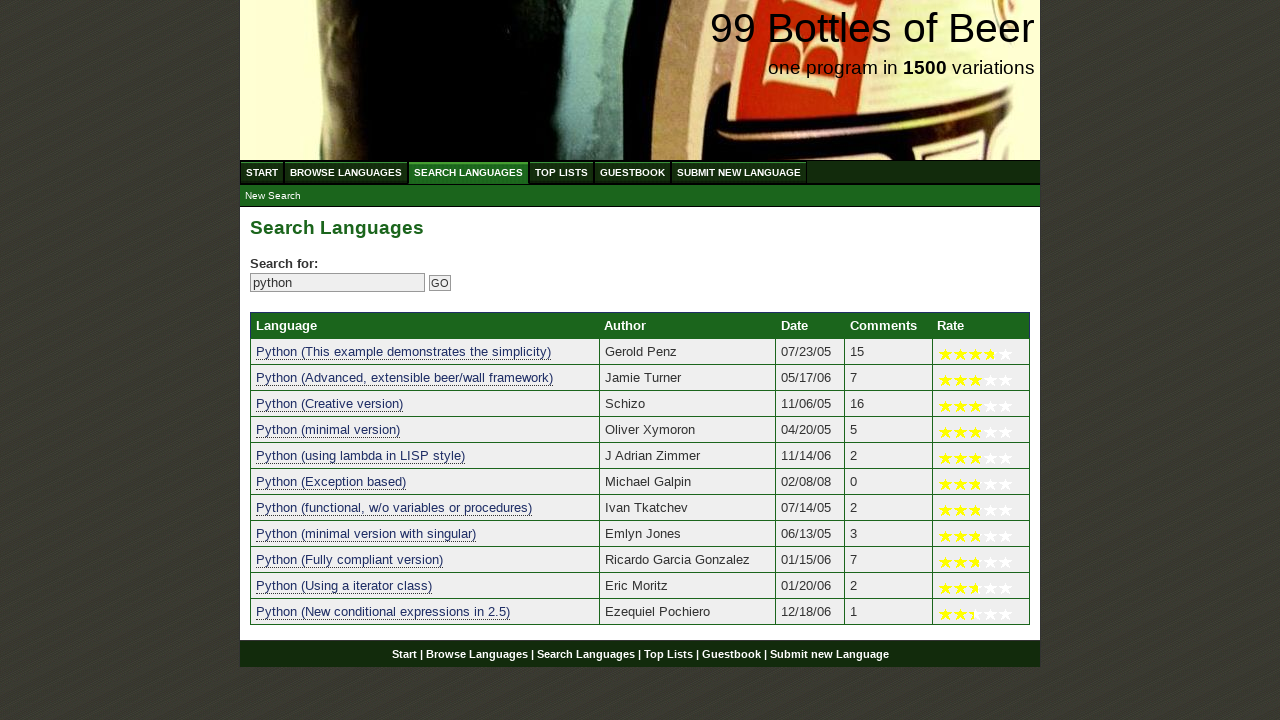

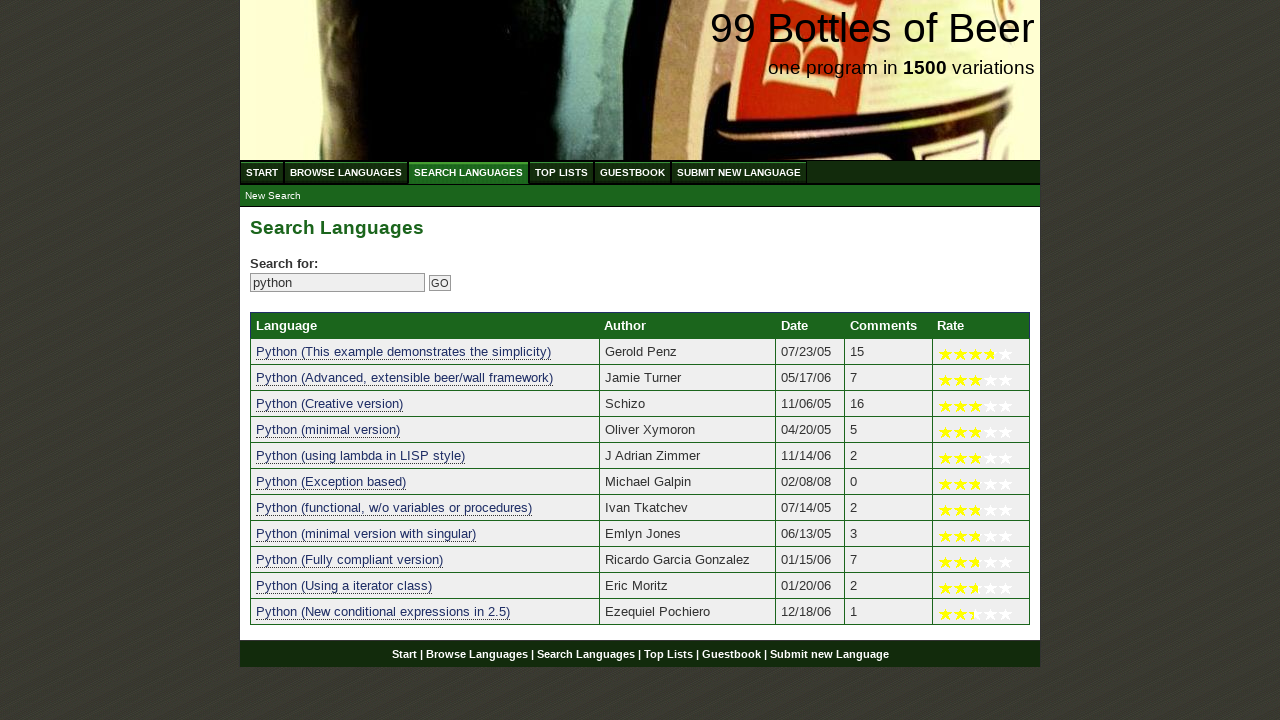